Navigates to JPL Space image page and clicks the full image button to view the featured Mars image

Starting URL: https://data-class-jpl-space.s3.amazonaws.com/JPL_Space/index.html

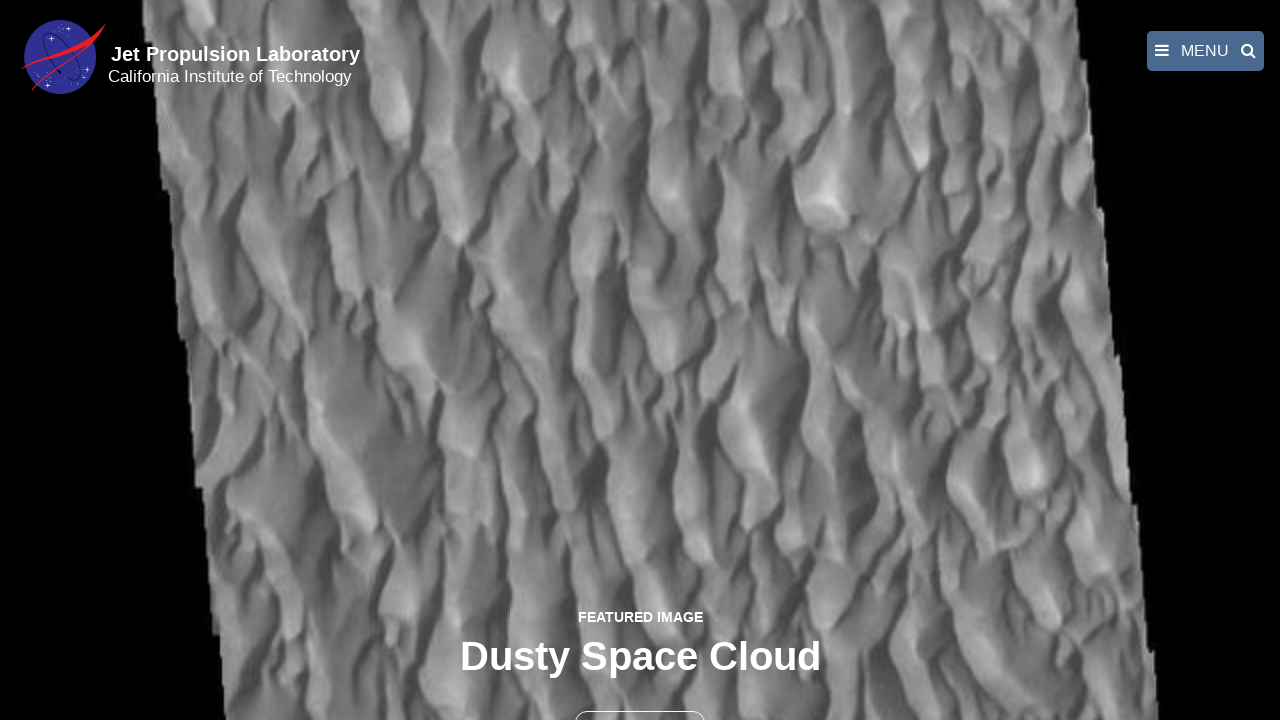

Navigated to JPL Space image page
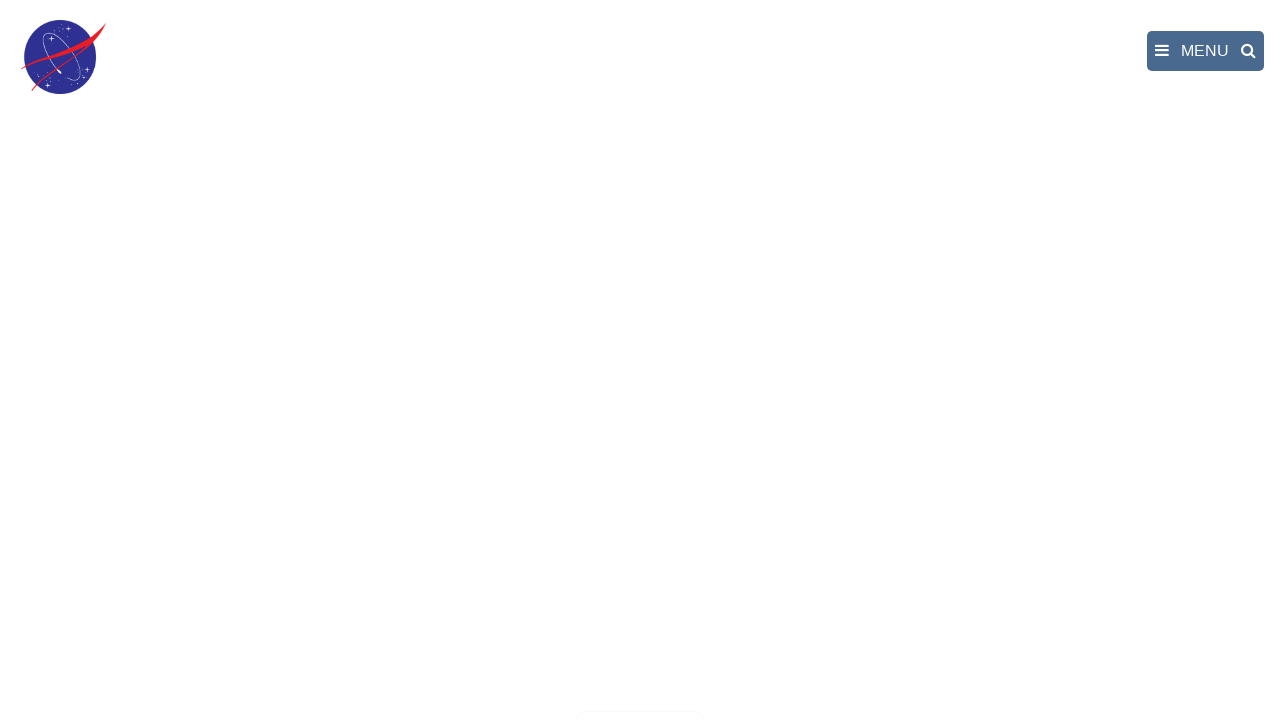

Clicked the full image button to view featured Mars image at (640, 699) on button >> nth=1
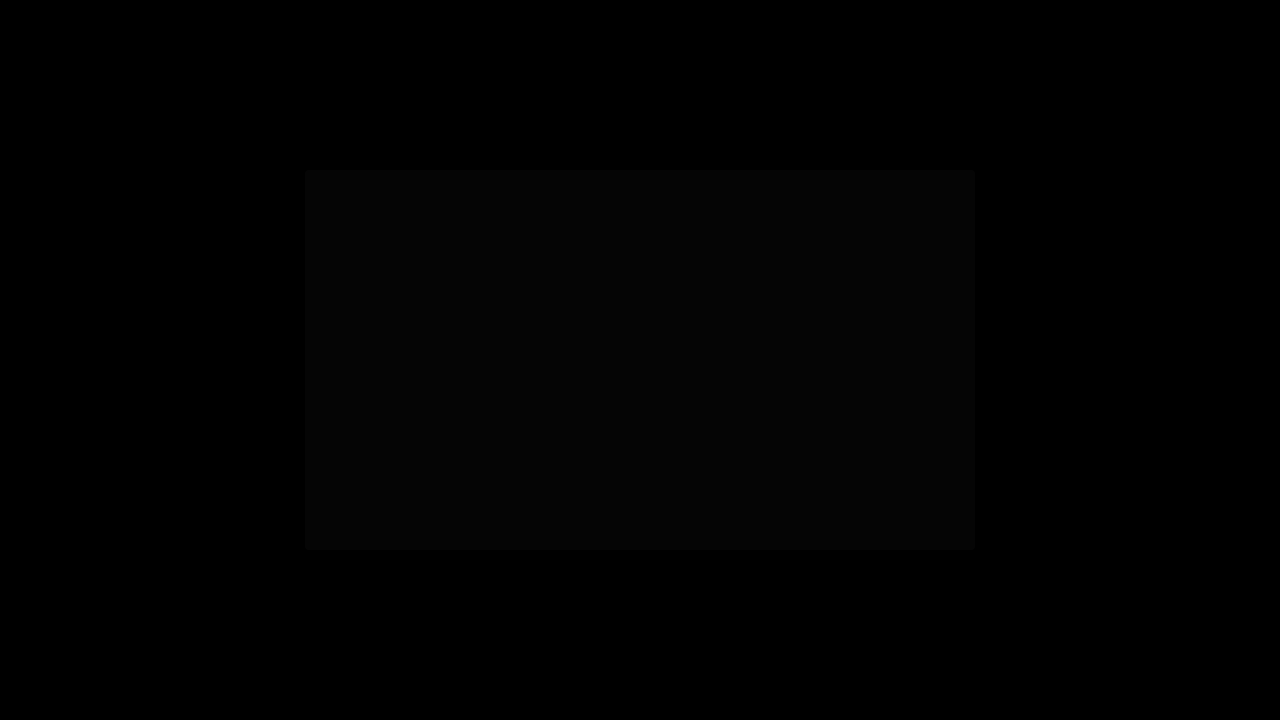

Full-size Mars image loaded and displayed
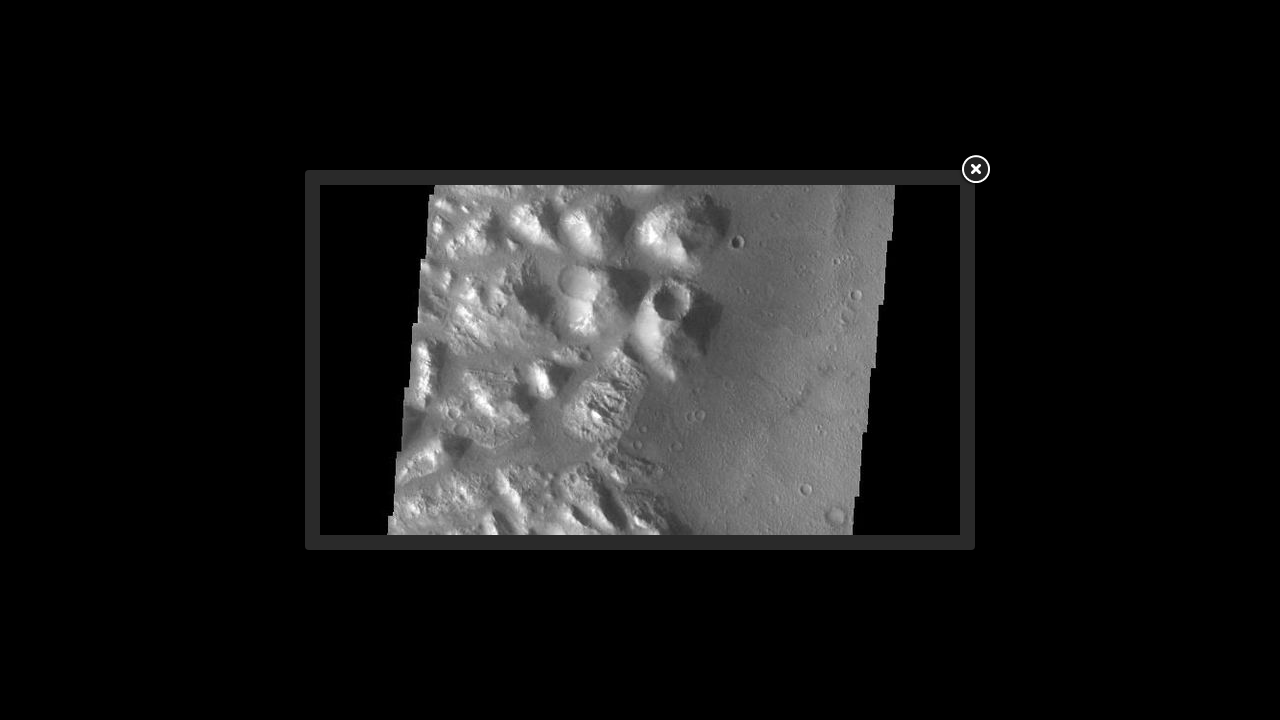

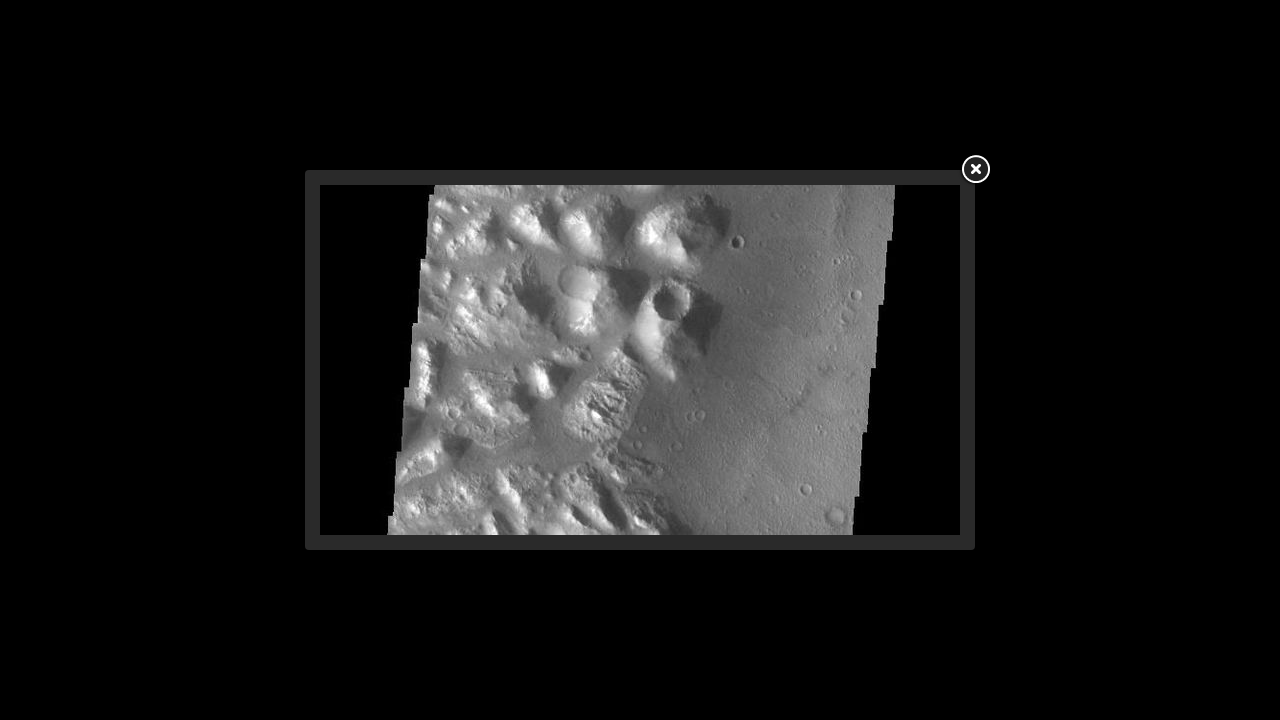